Tests if form elements are enabled/disabled and fills the education textarea

Starting URL: https://automationfc.github.io/basic-form/index.html

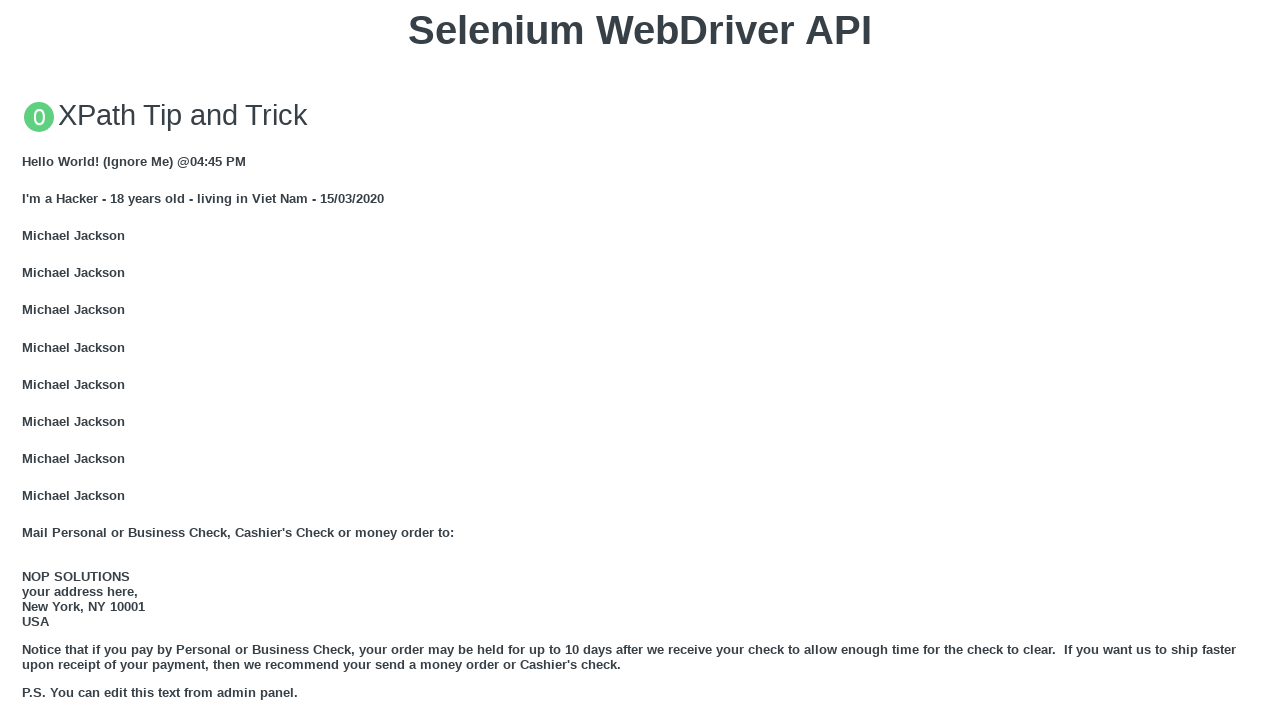

Filled education textarea with 'Automation' on //textarea[@id='edu']
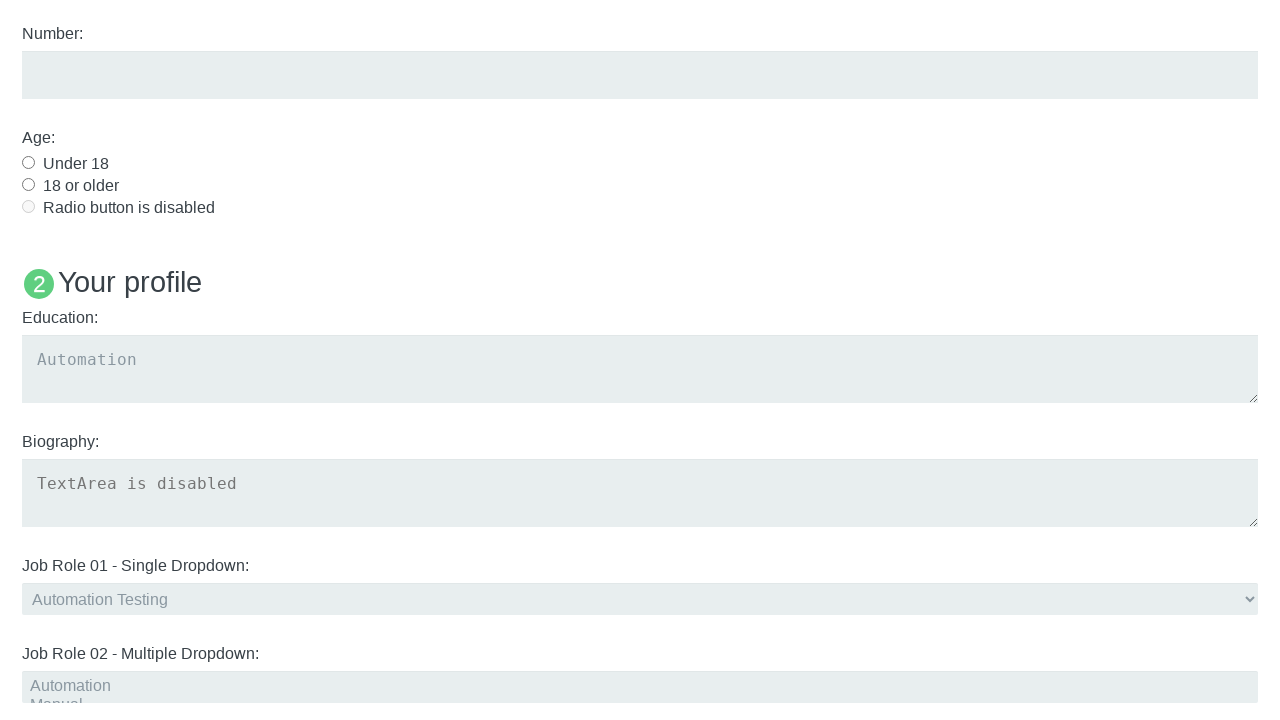

Filled education textarea with 'Automation' (second time) on //textarea[@id='edu']
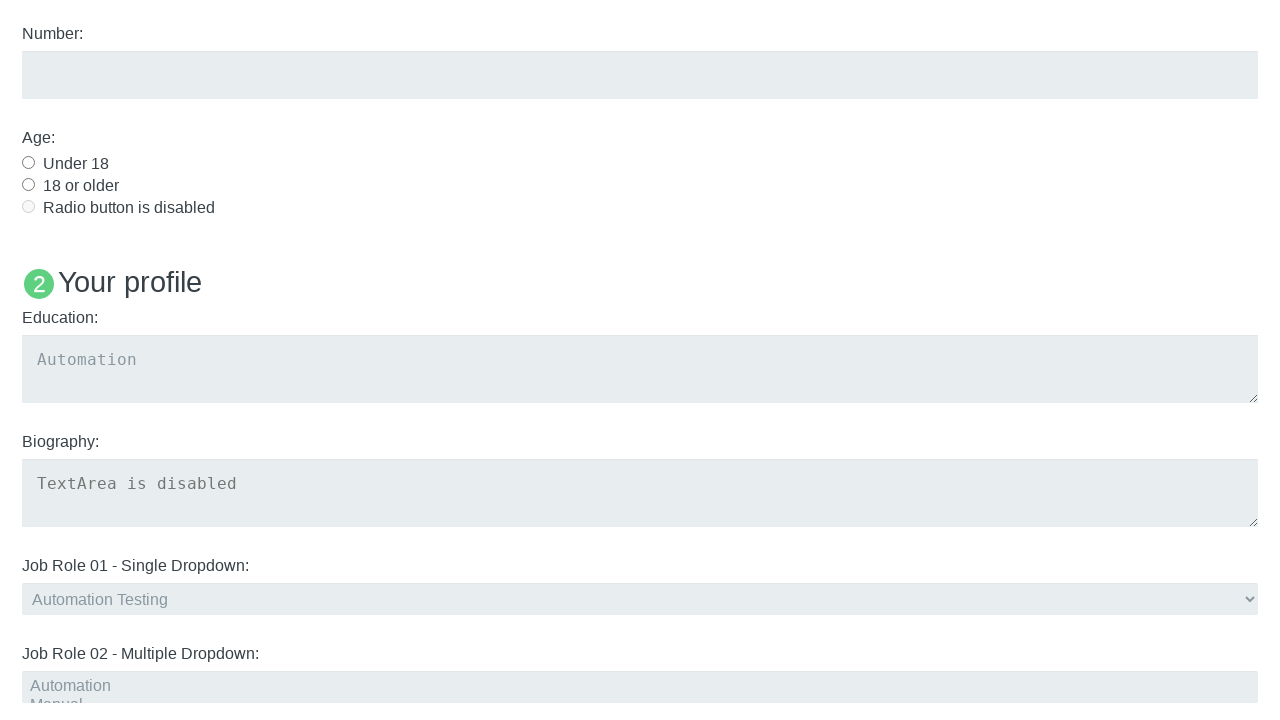

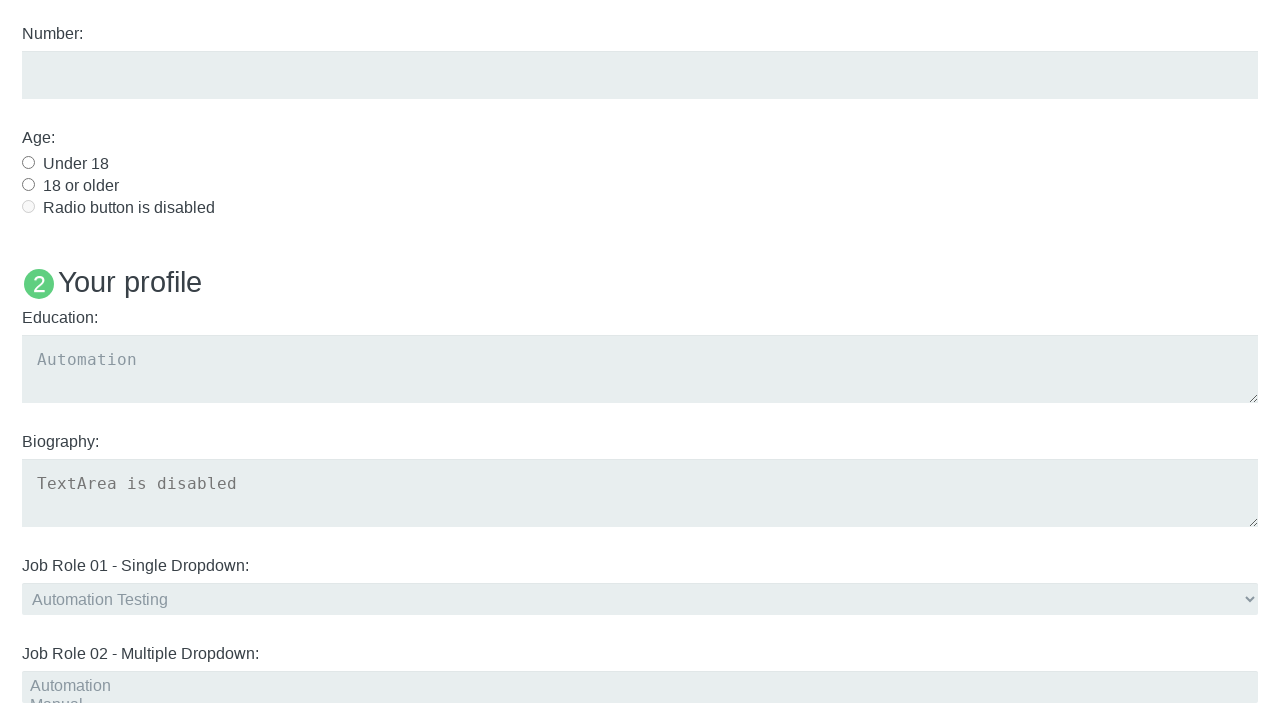